Tests browser window/tab switching functionality by clicking a button that opens a new tab, switching to the new tab, and then switching back to the original tab.

Starting URL: https://formy-project.herokuapp.com/switch-window

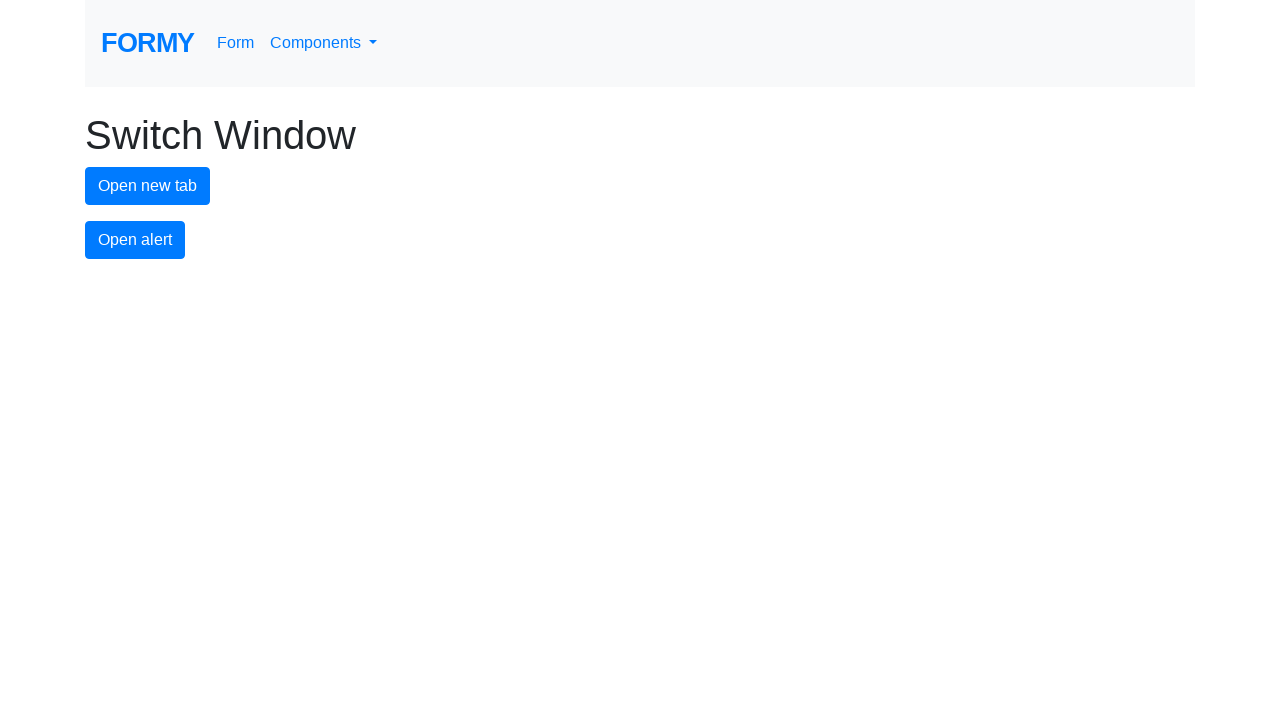

Clicked button to open a new tab at (148, 186) on #new-tab-button
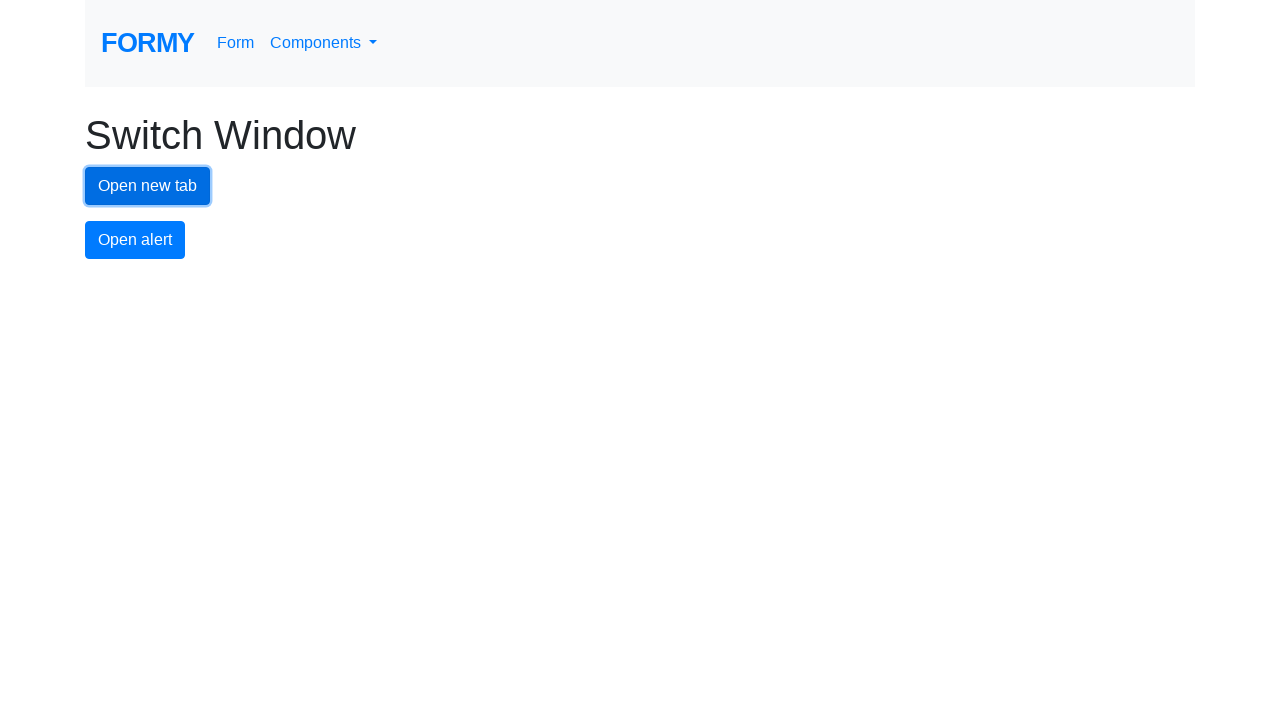

New tab opened and captured at (148, 186) on #new-tab-button
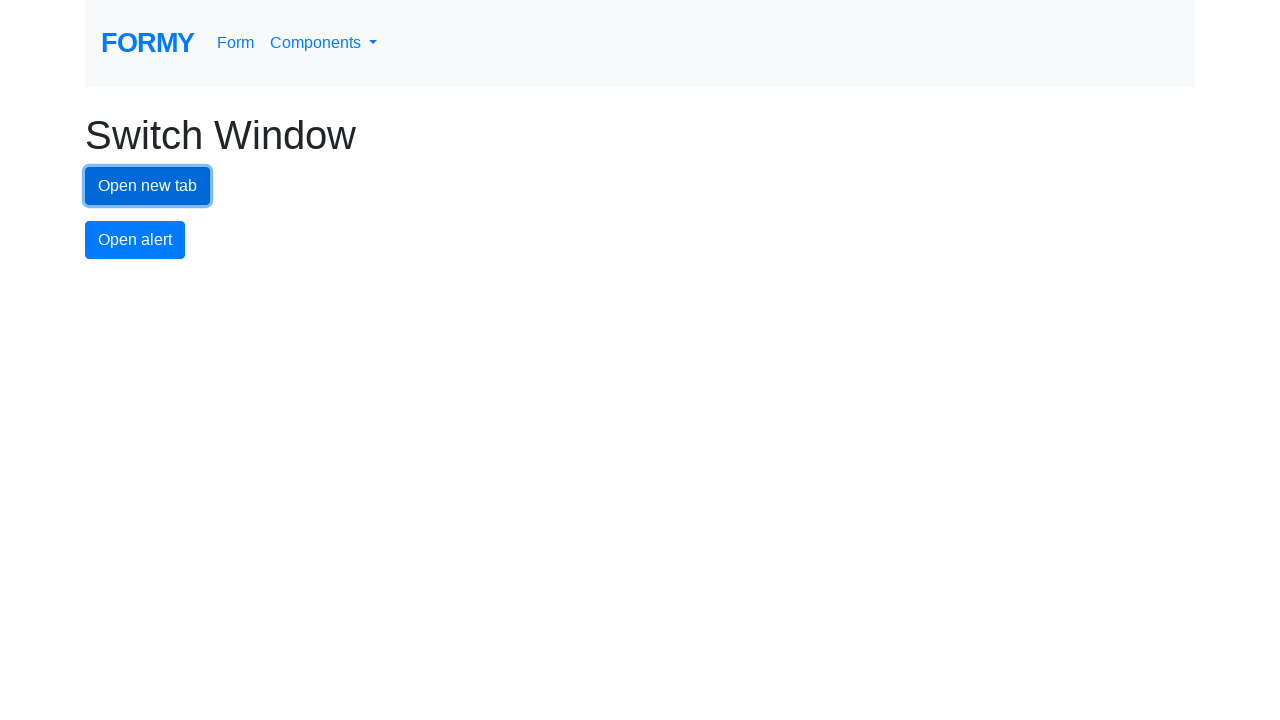

Retrieved reference to new tab
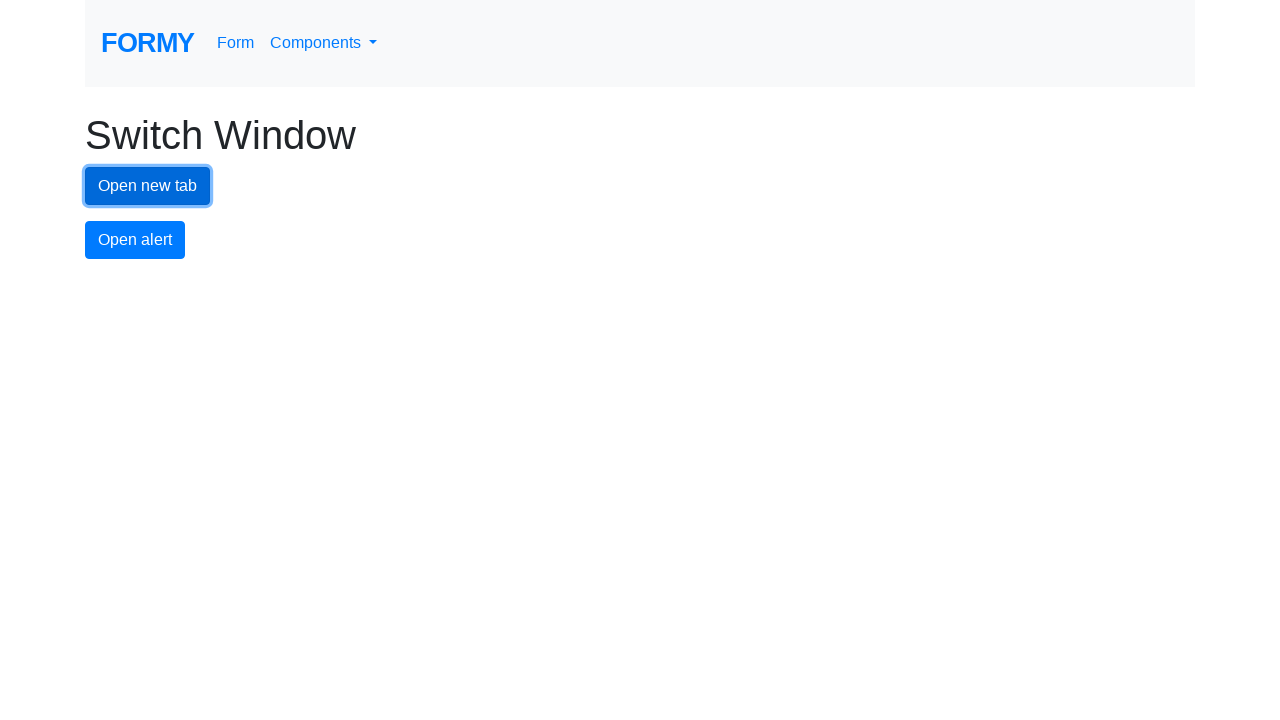

New tab finished loading
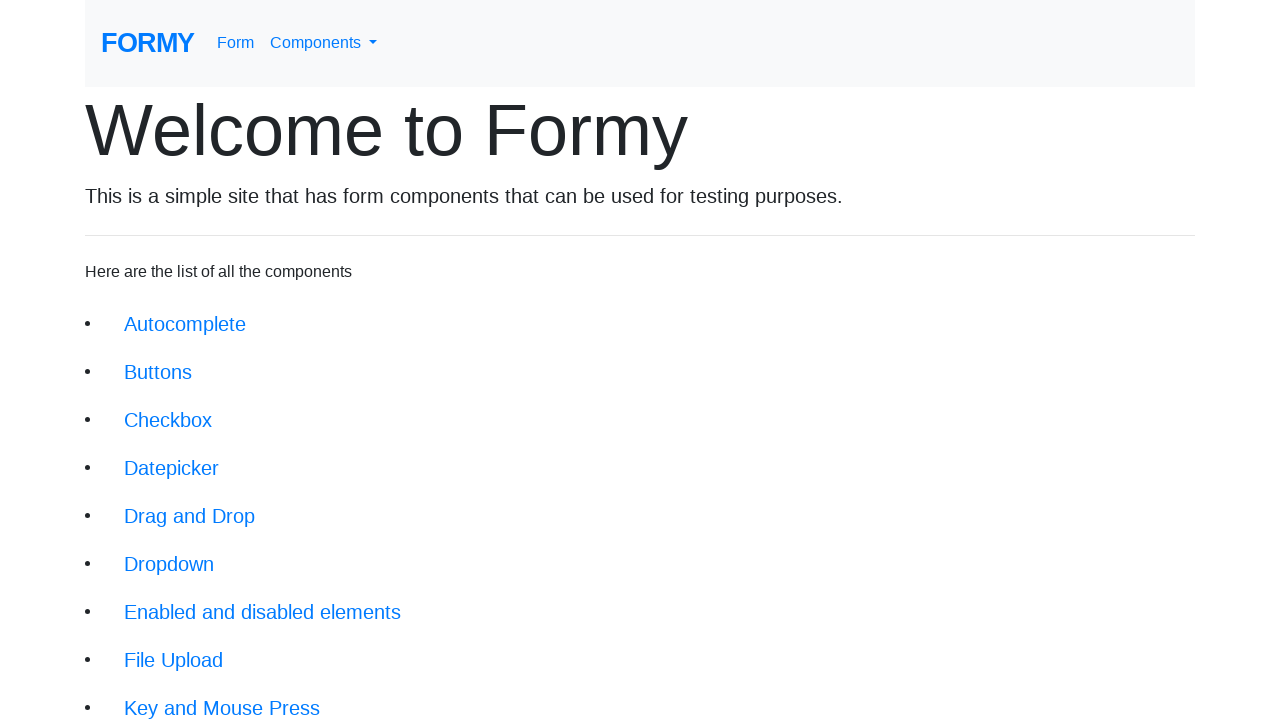

Switched back to original tab
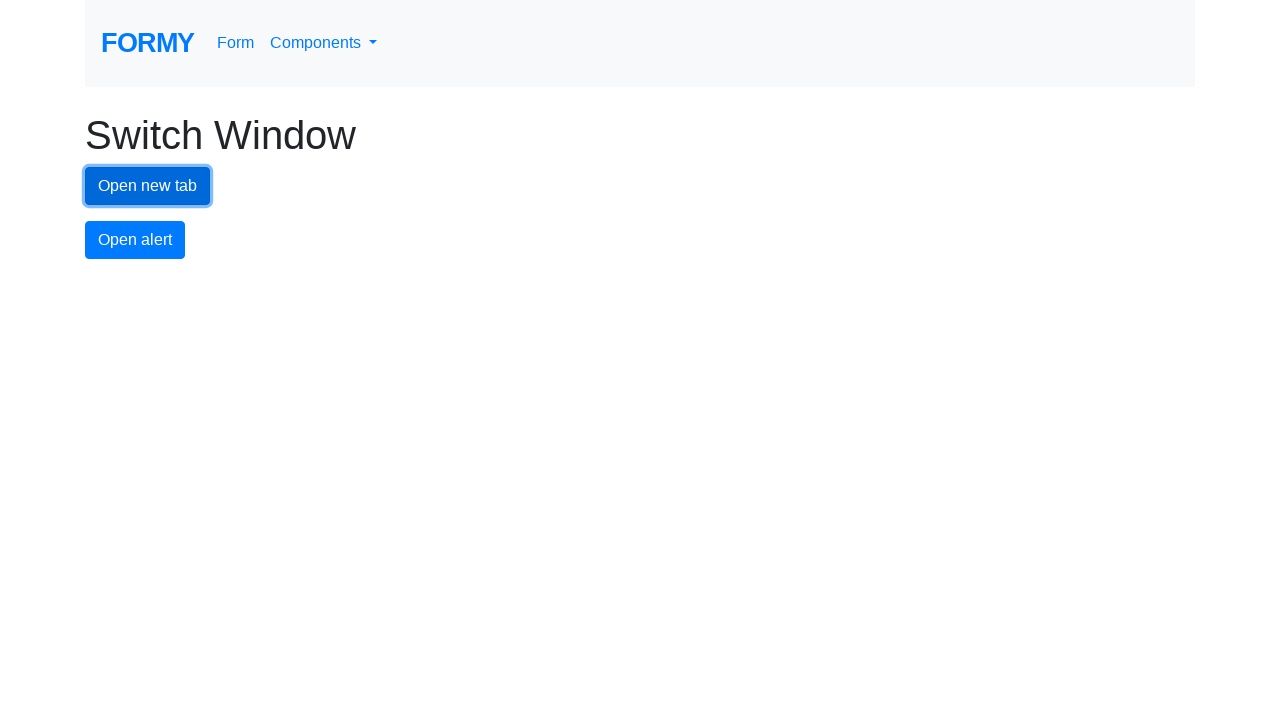

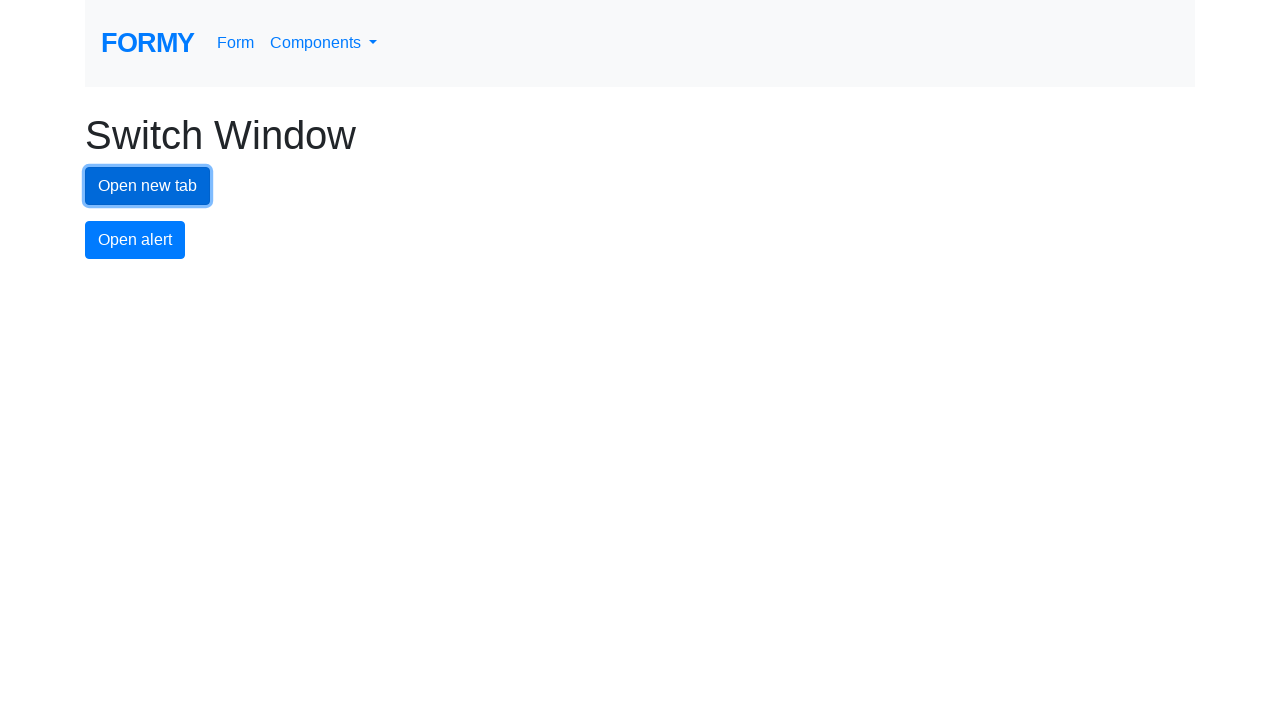